Tests multi-window handling by navigating to W3Schools, clicking "Try it Yourself" links multiple times to open new windows, then switching between the main window and popup windows to interact with elements.

Starting URL: https://www.w3schools.com

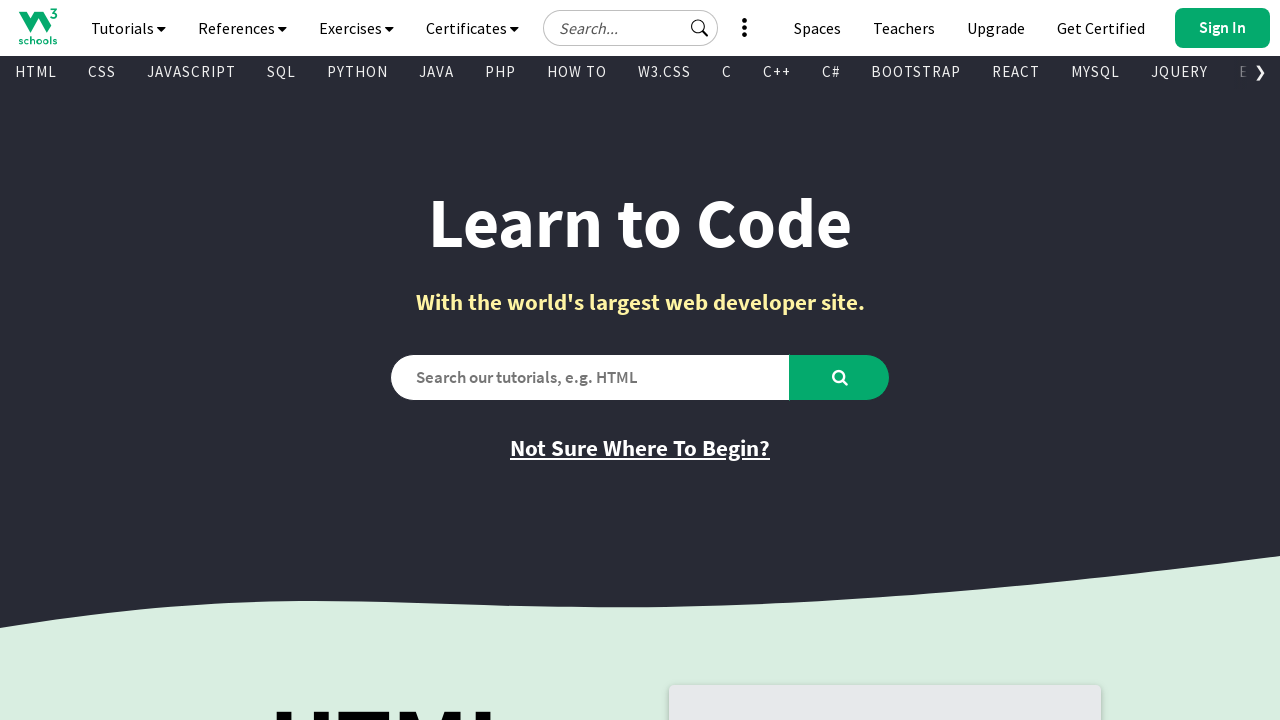

Clicked first 'Try it Yourself' link, opening new window at (785, 360) on (//a[text()='Try it Yourself'])[1]
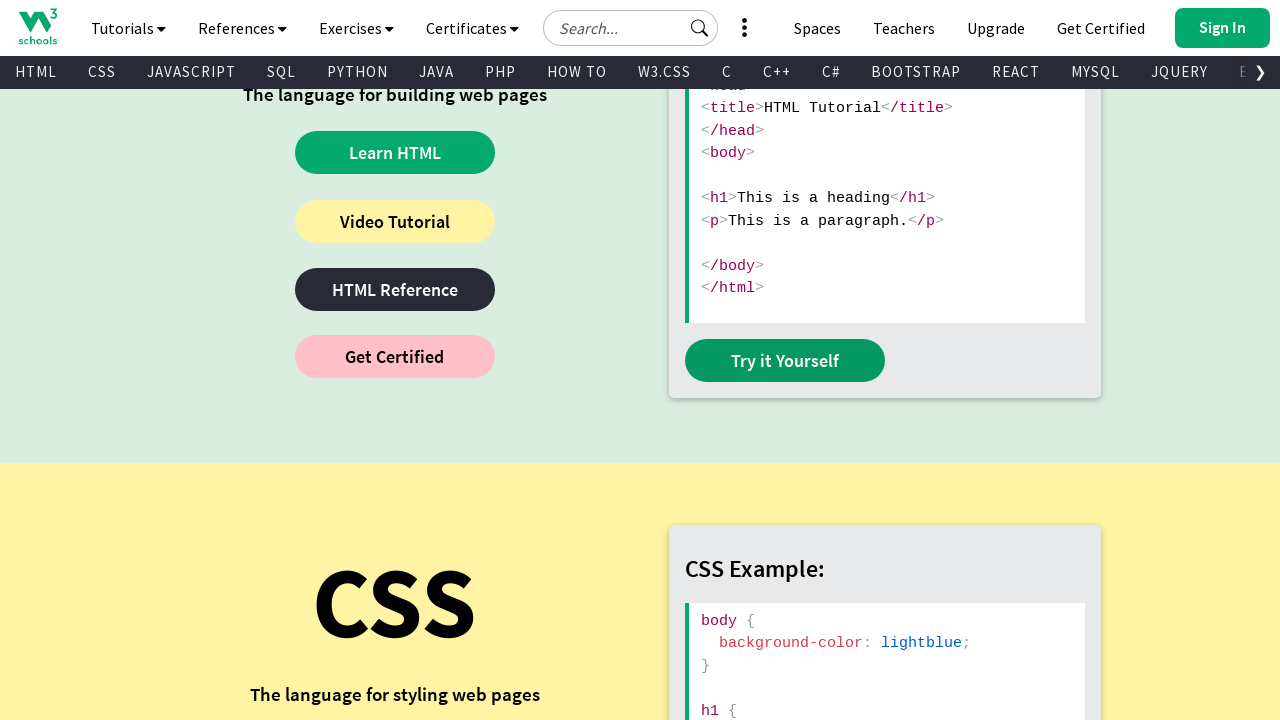

First popup window loaded completely
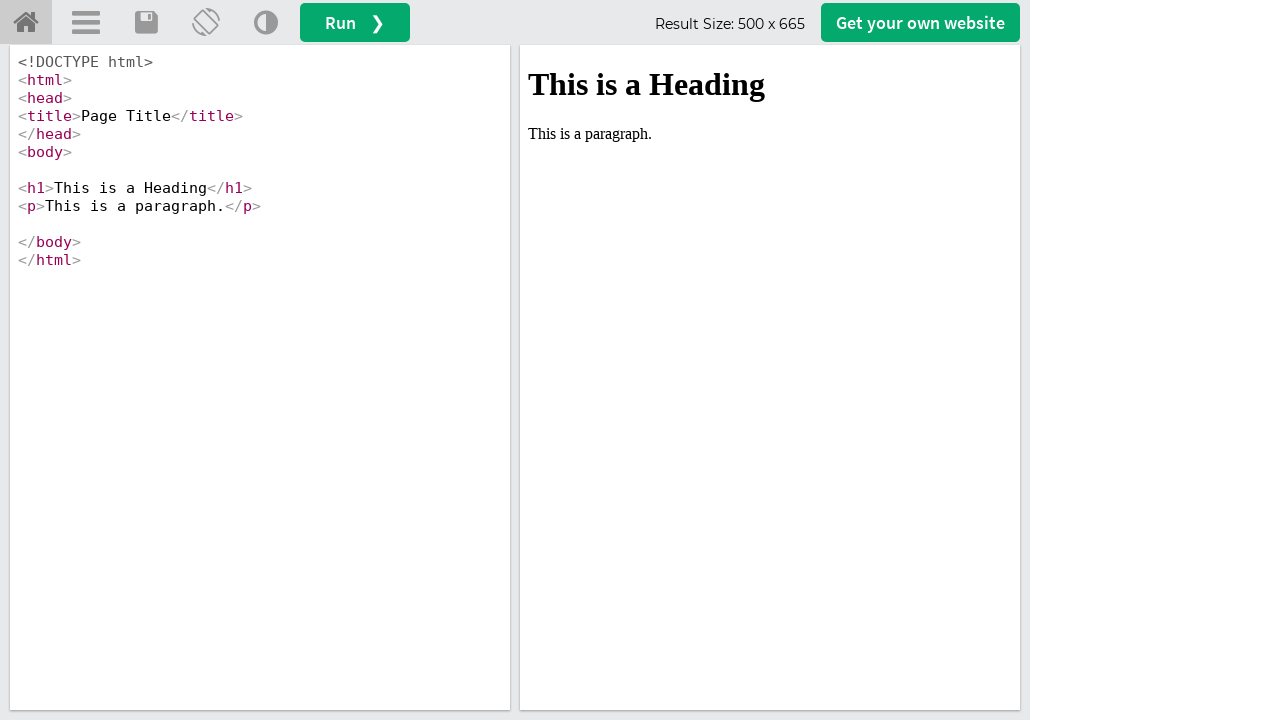

Clicked second 'Try it Yourself' link, opening another window at (785, 360) on (//a[text()='Try it Yourself'])[1]
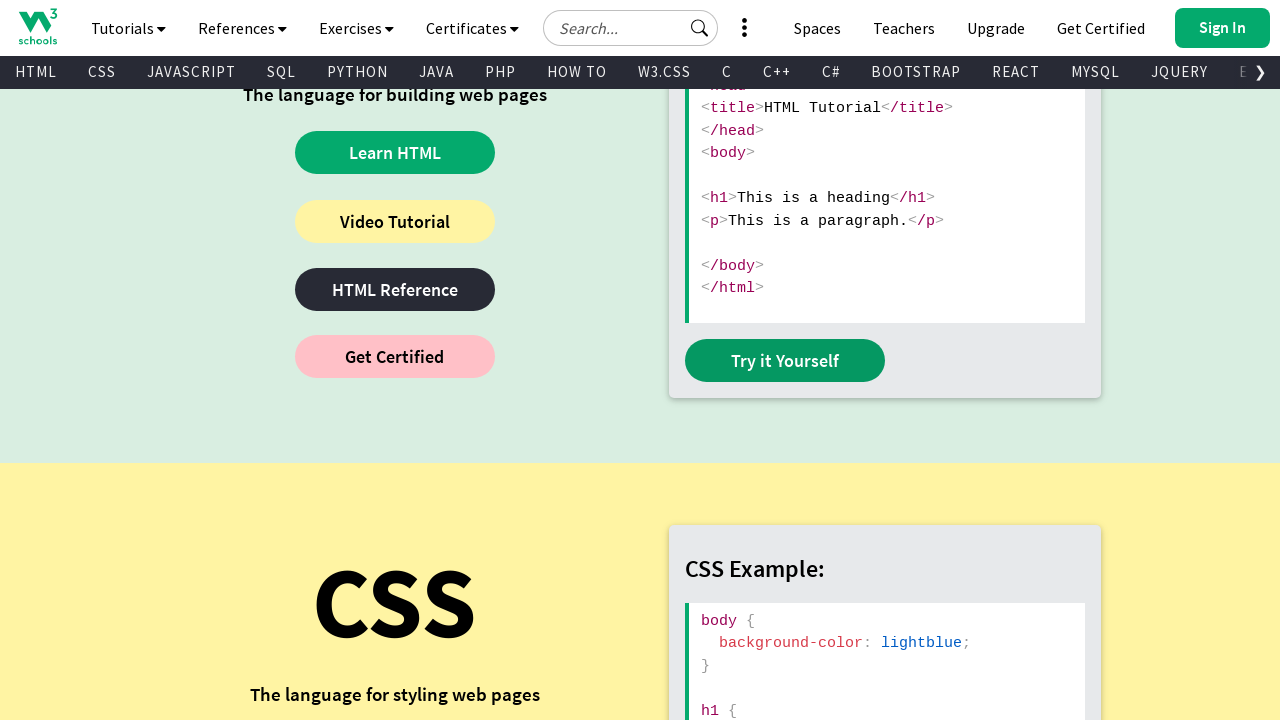

Second popup window loaded completely
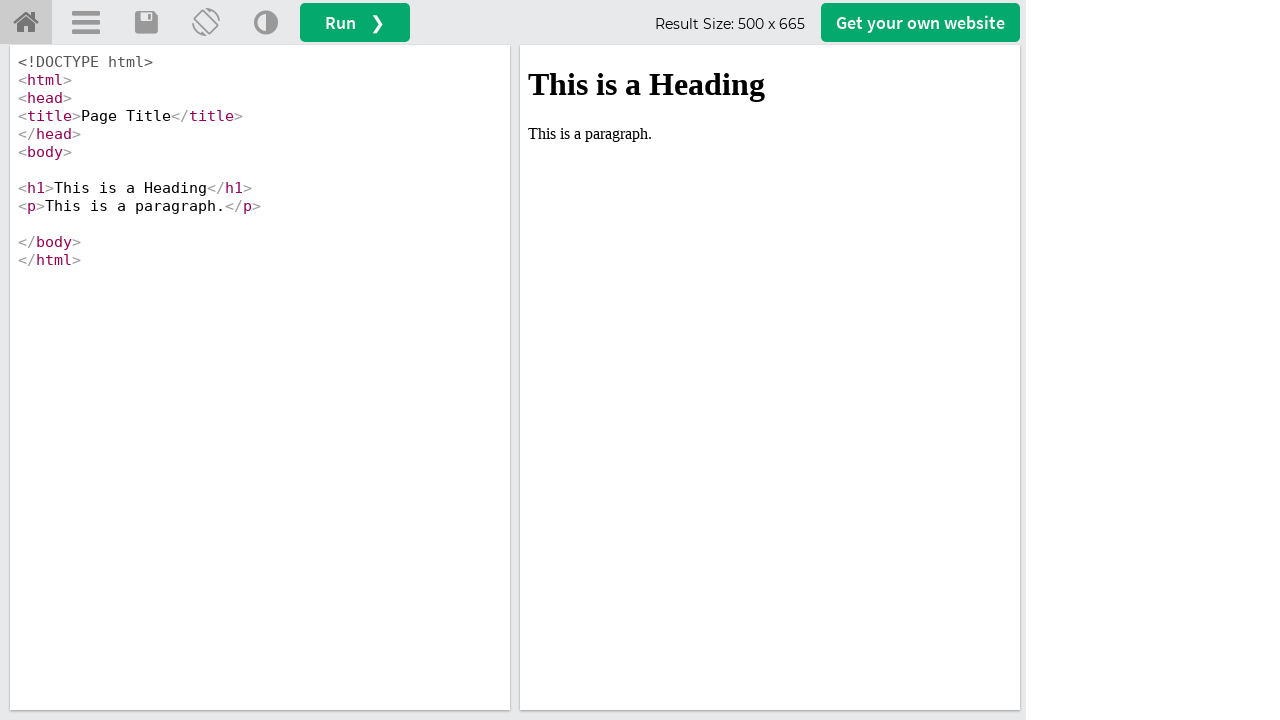

Clicked third 'Try it Yourself' link, opening third window at (785, 360) on (//a[text()='Try it Yourself'])[1]
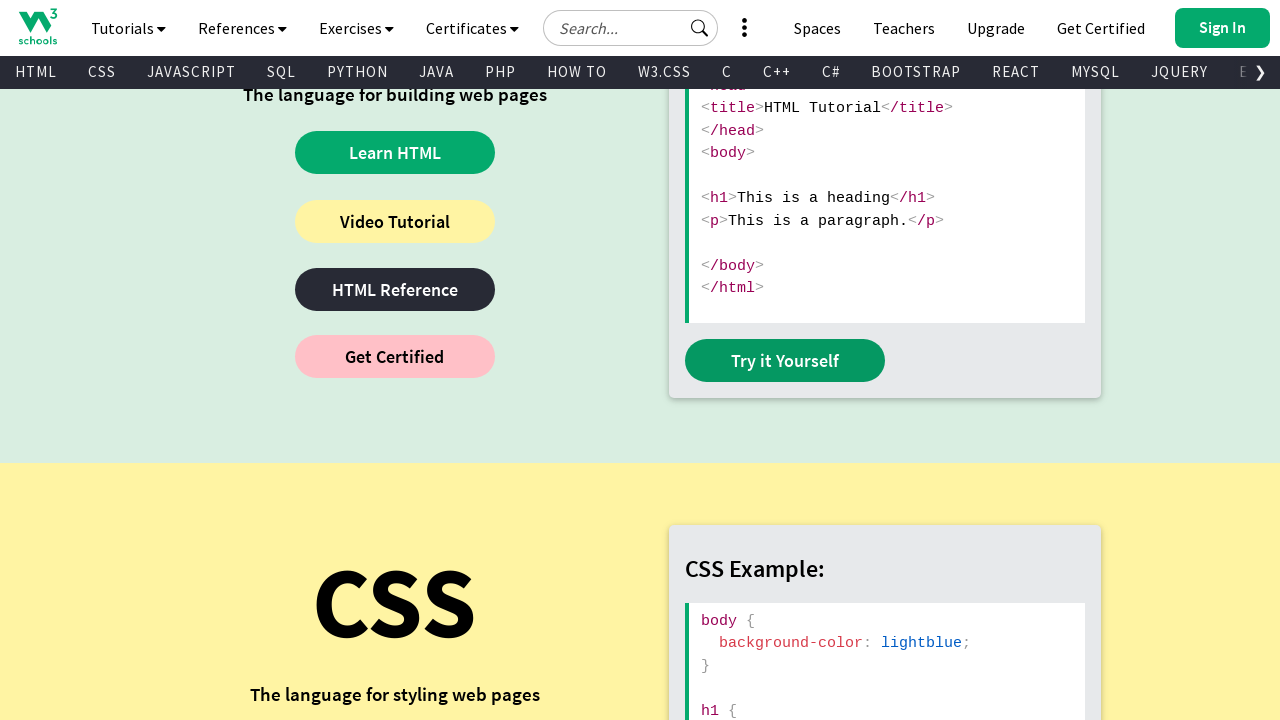

Third popup window loaded completely
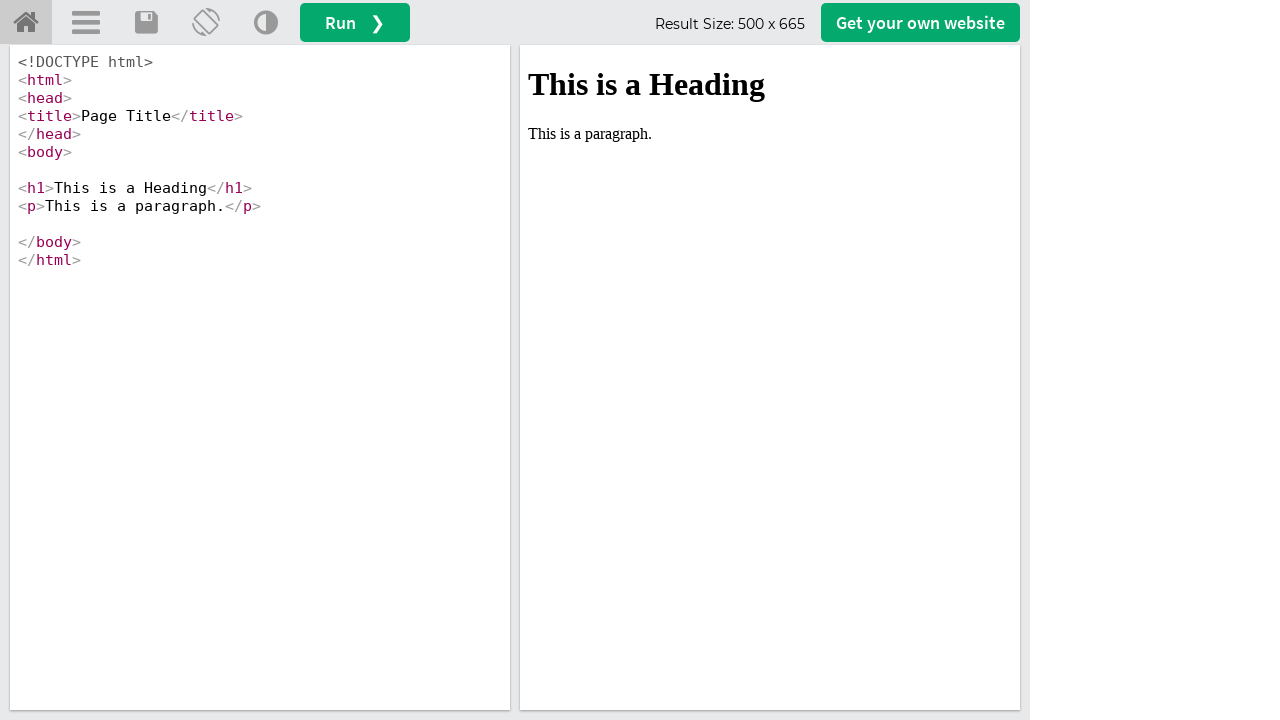

Located theme change button element in first popup window
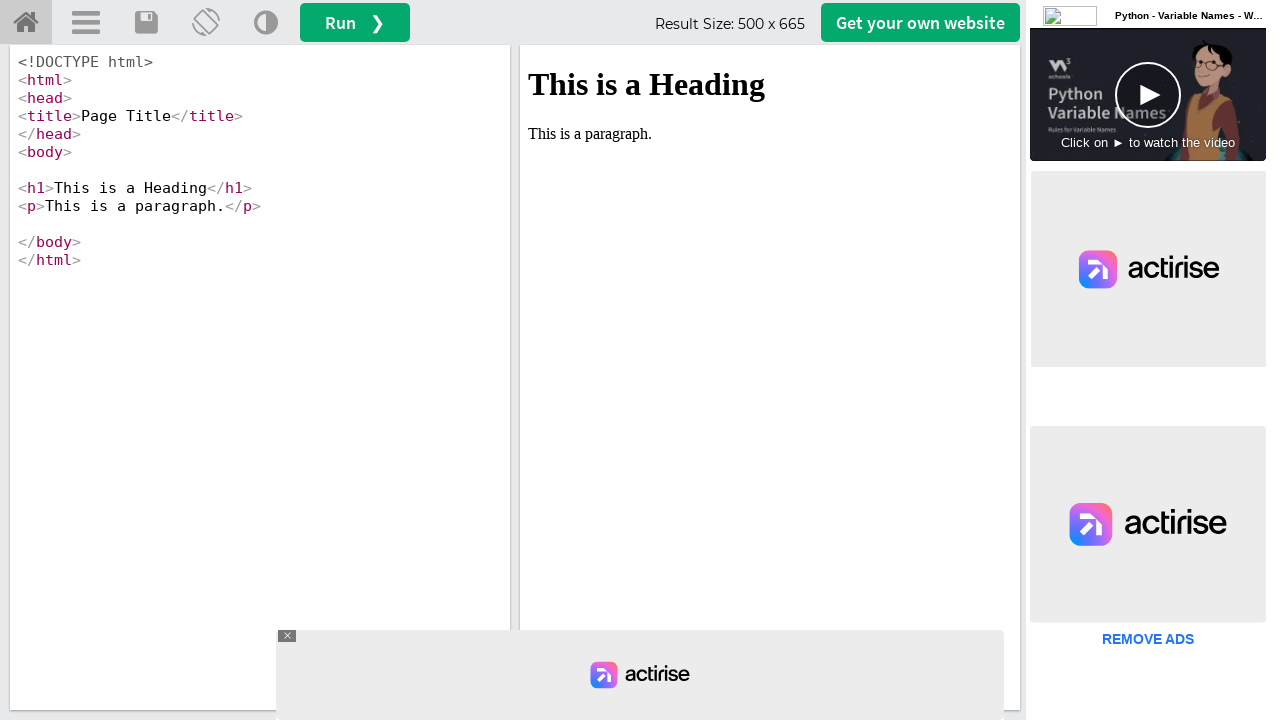

Switched focus back to main W3Schools page
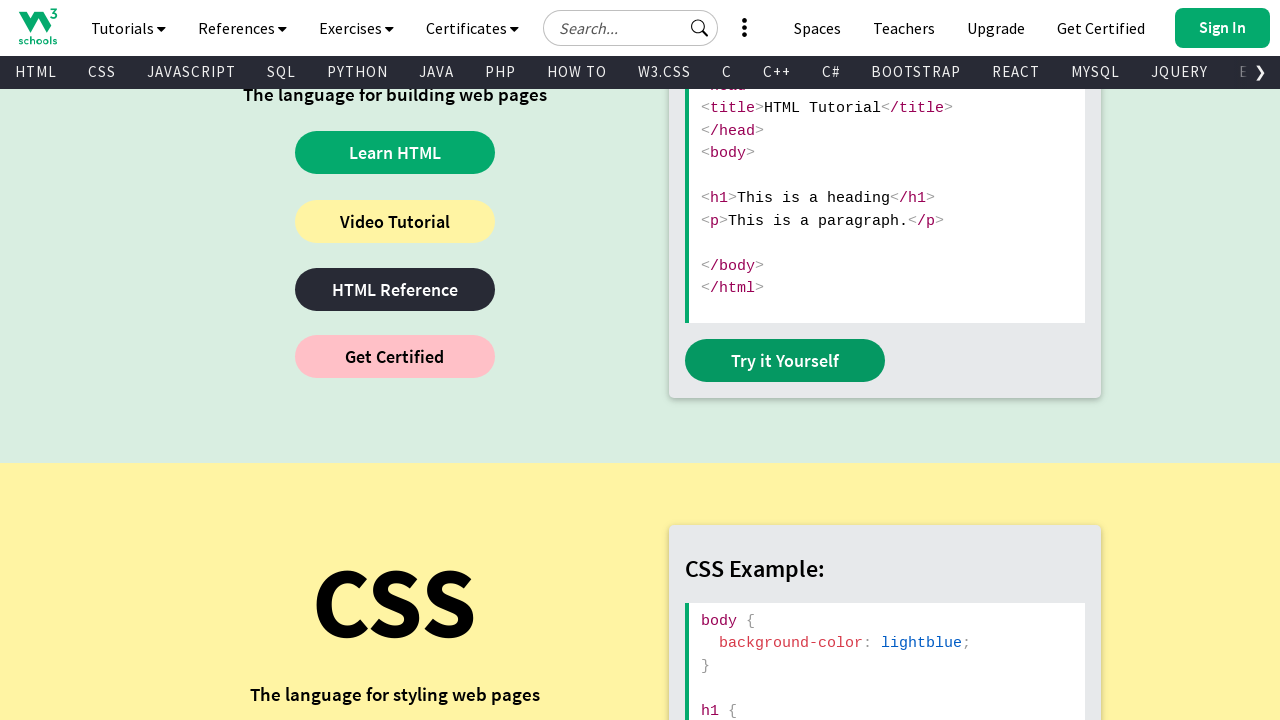

Retrieved text from first 'Try it Yourself' link: 'Try it Yourself'
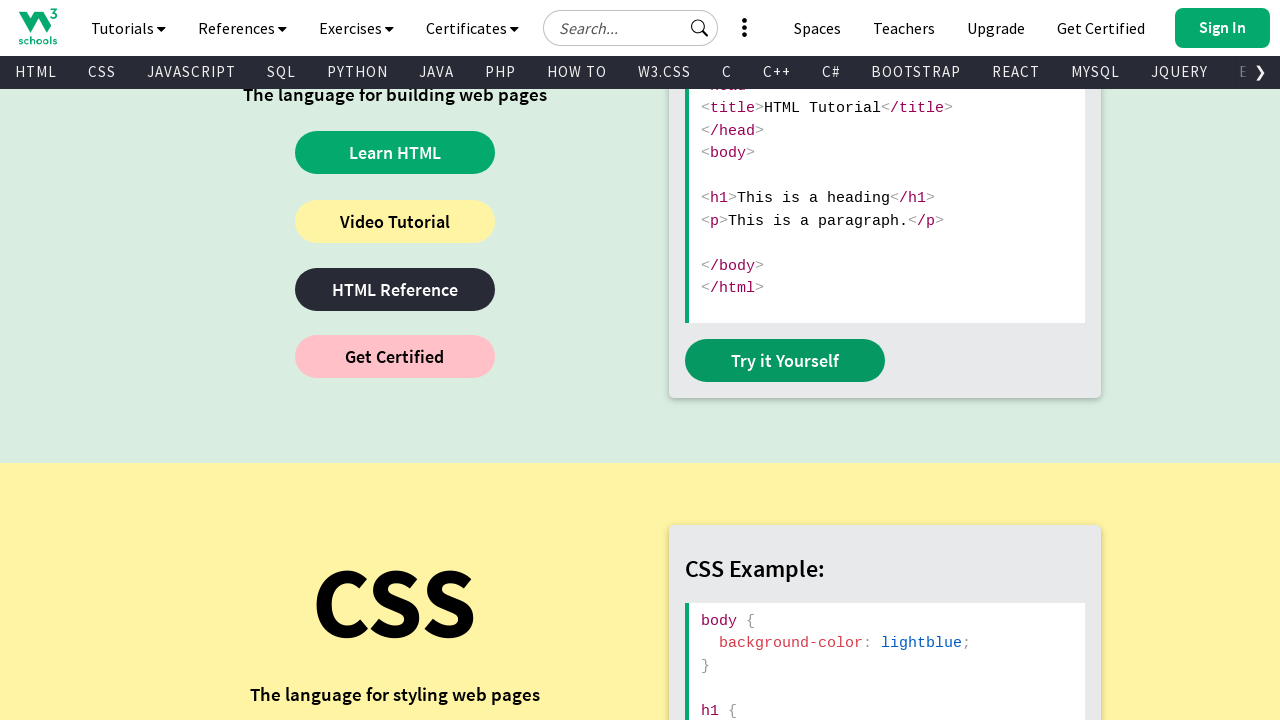

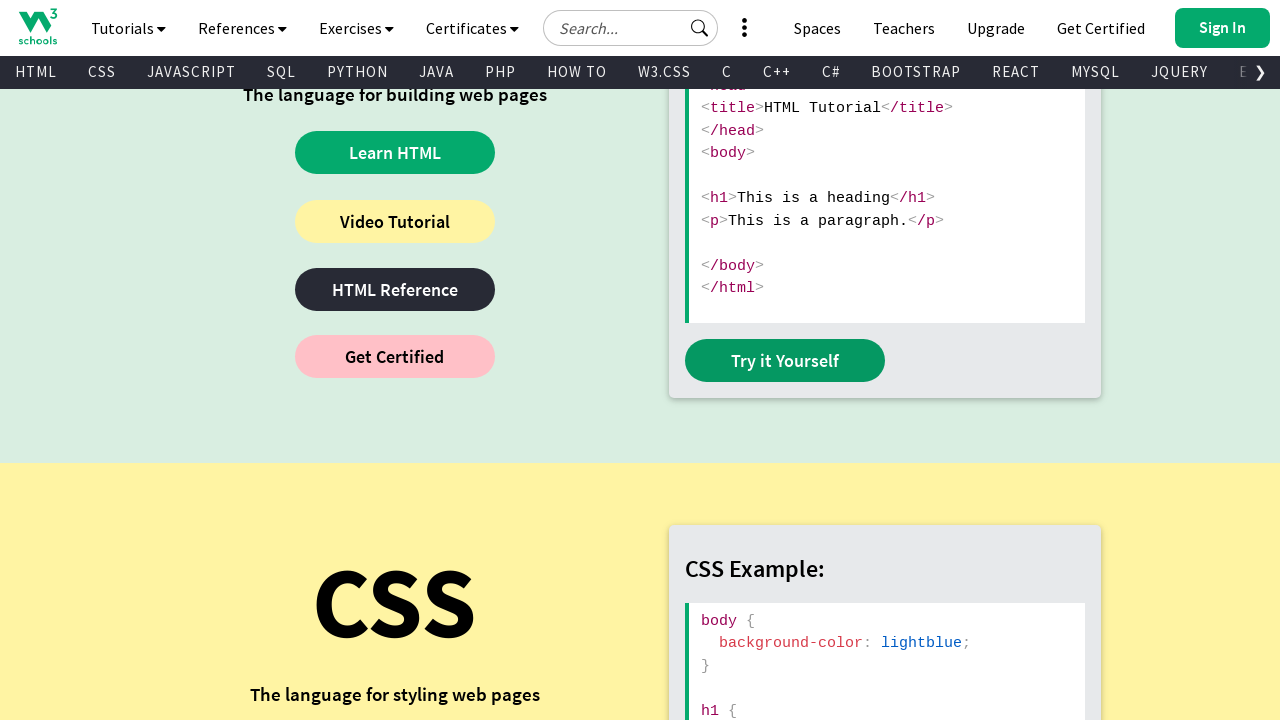